Tests the toggle hide/show functionality on W3Schools by clicking the toggle button and verifying the visibility state of an element changes

Starting URL: https://www.w3schools.com/howto/howto_js_toggle_hide_show.asp

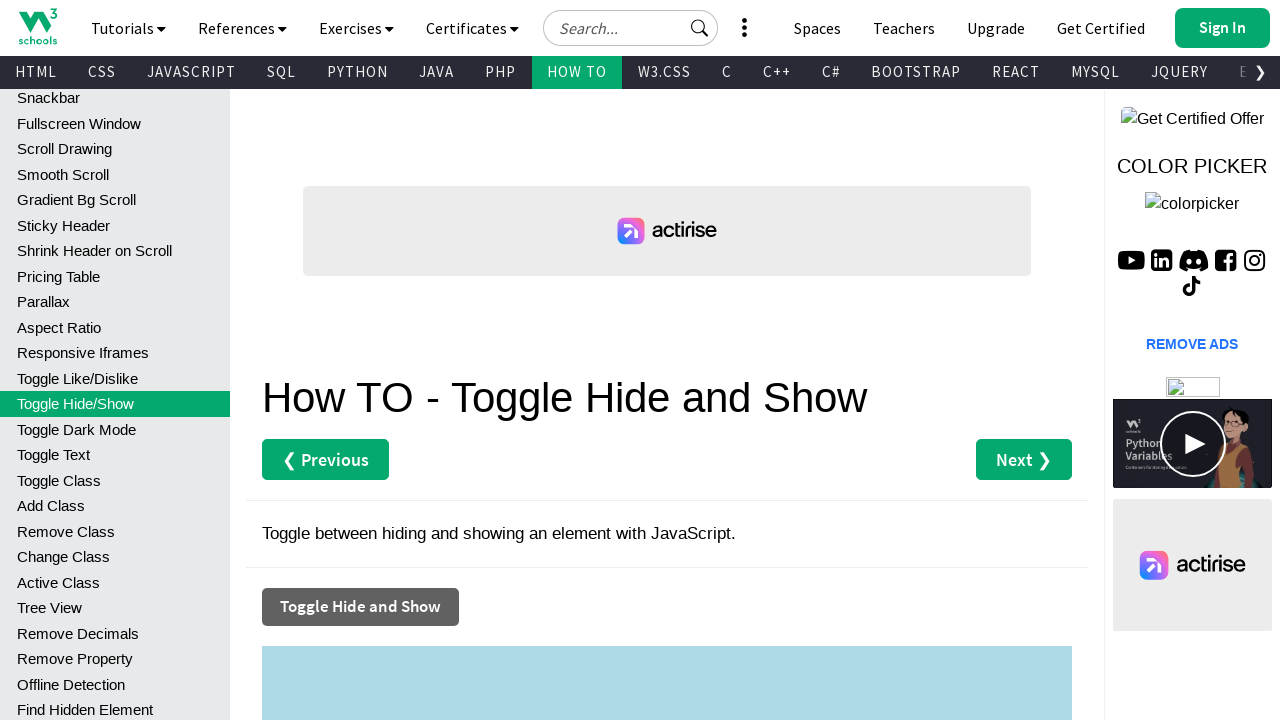

Target div element '#myDIV' is visible and loaded
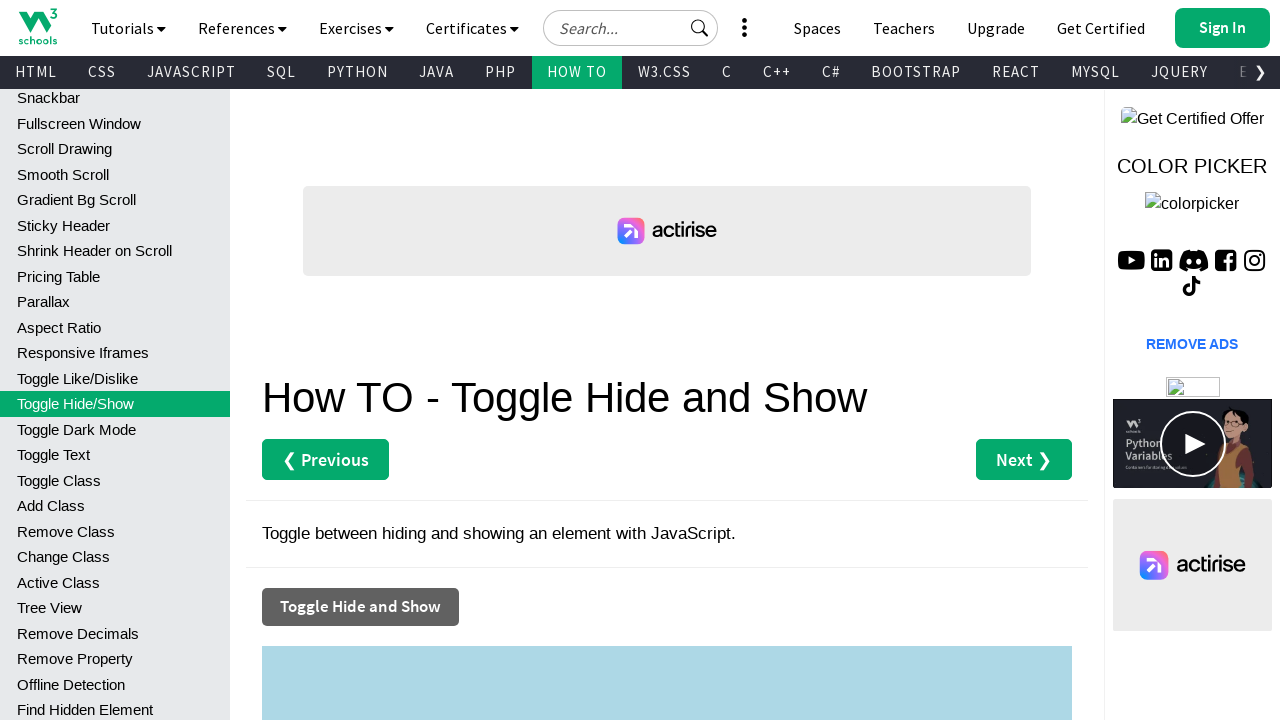

Located the target div element '#myDIV'
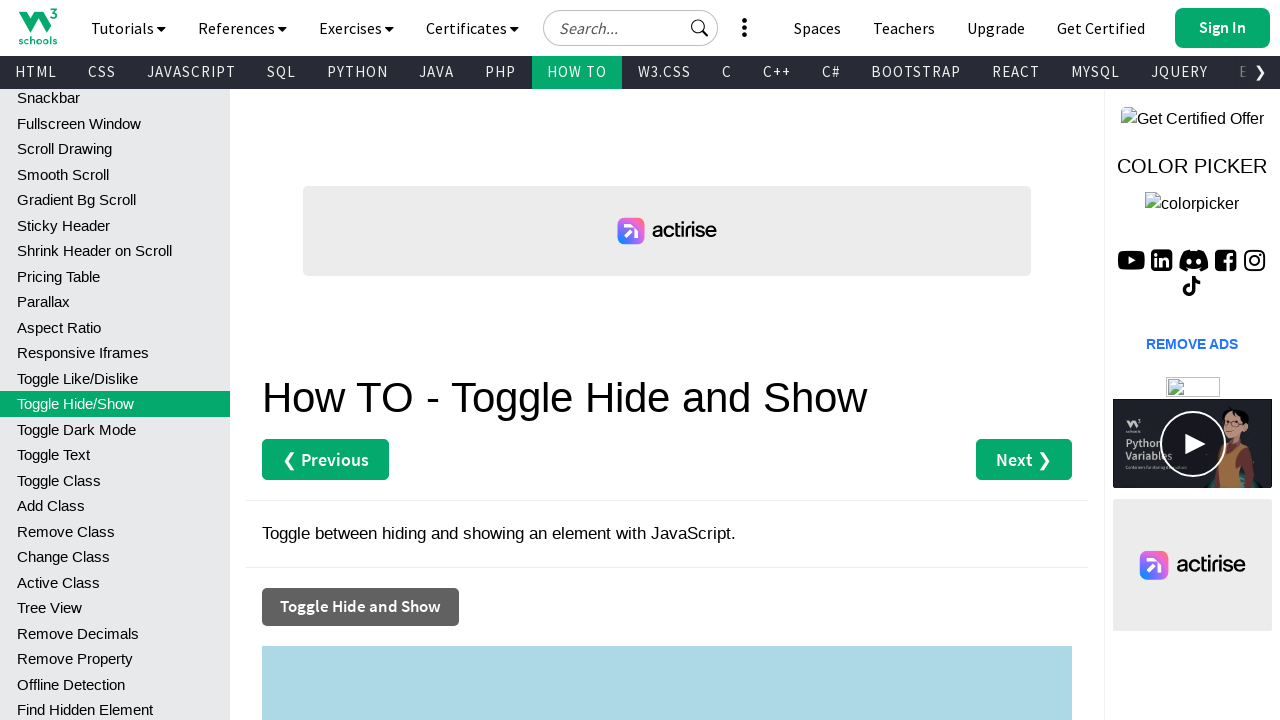

Checked initial visibility state of element: True
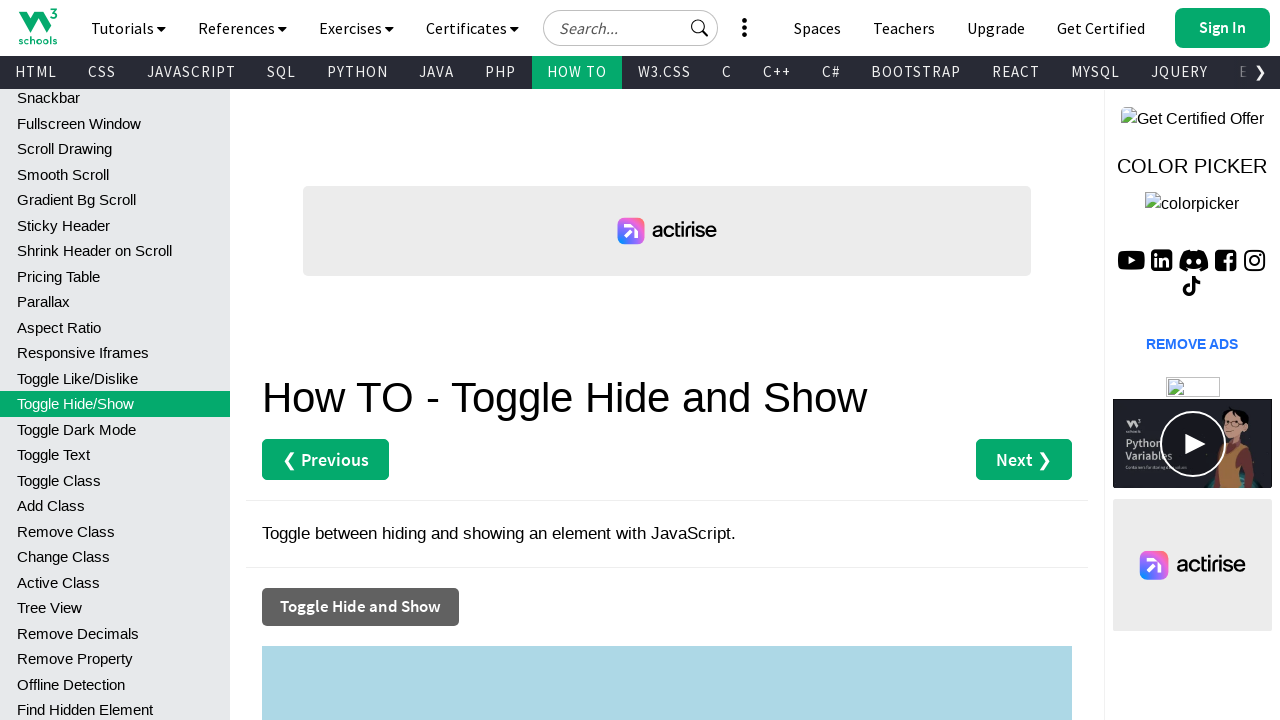

Clicked the 'Toggle Hide and Show' button at (360, 607) on xpath=//button[text()='Toggle Hide and Show']
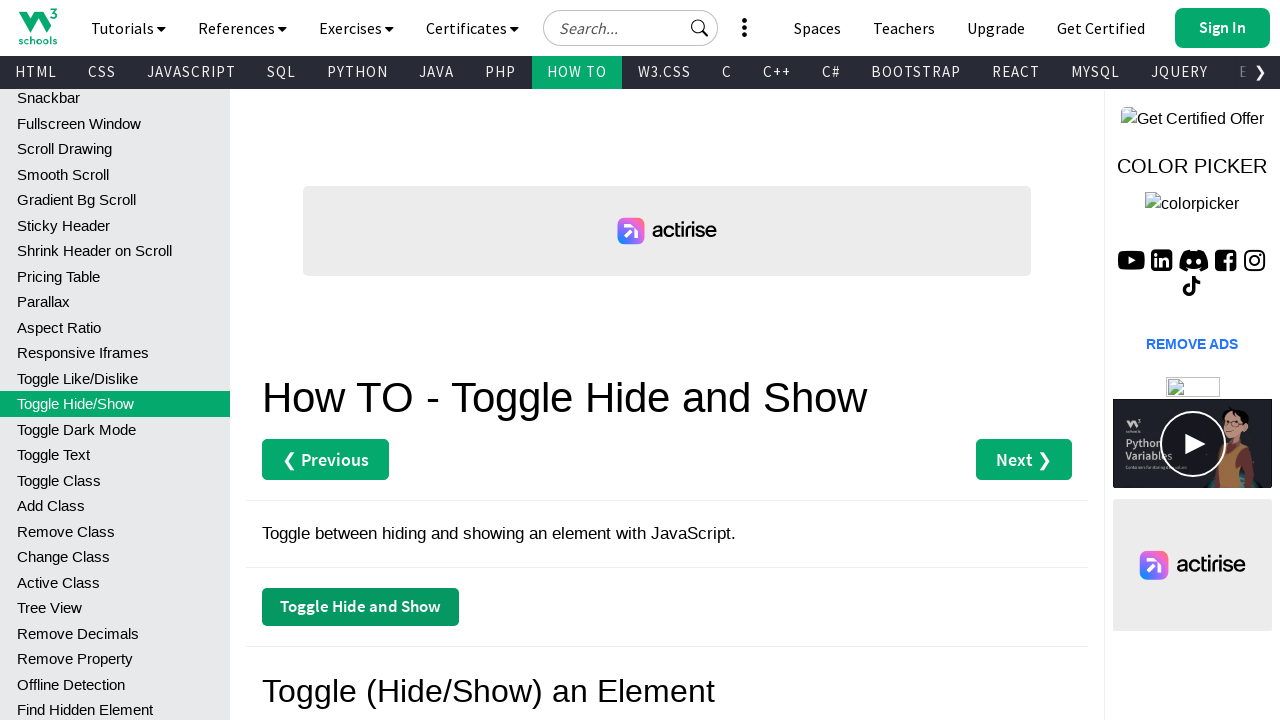

Waited 500ms for toggle animation to complete
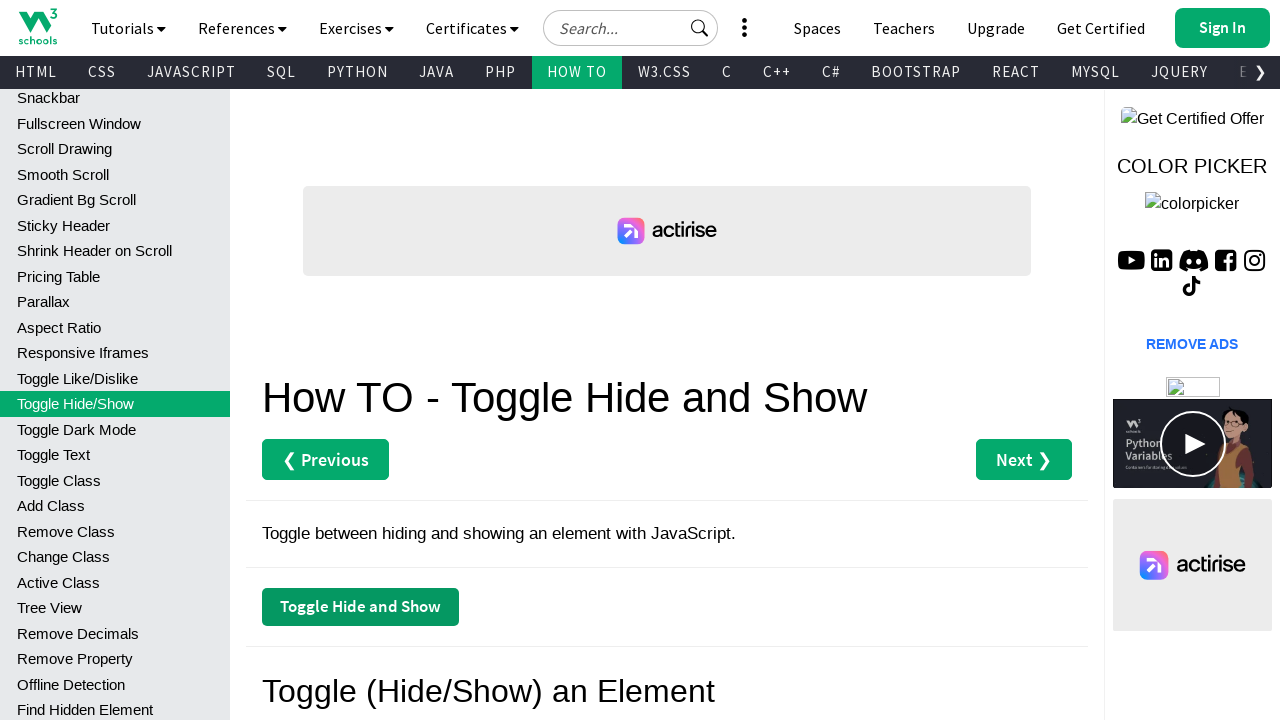

Checked visibility state after toggle: False
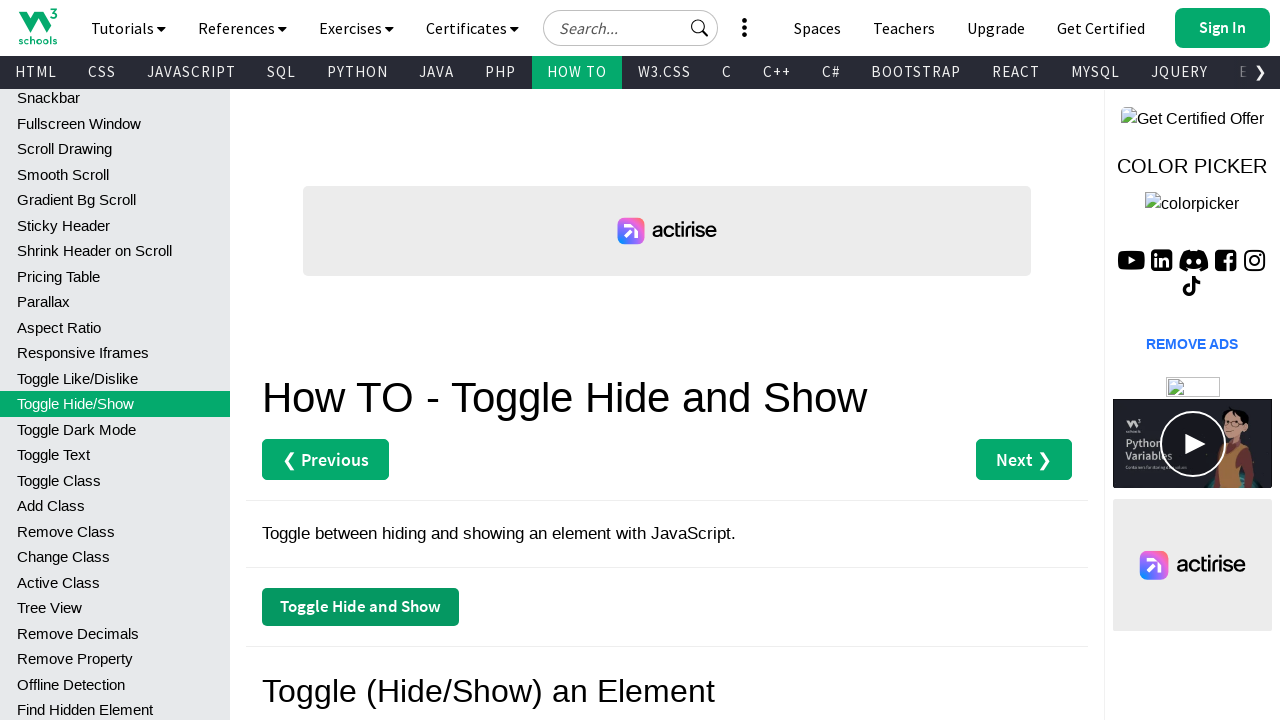

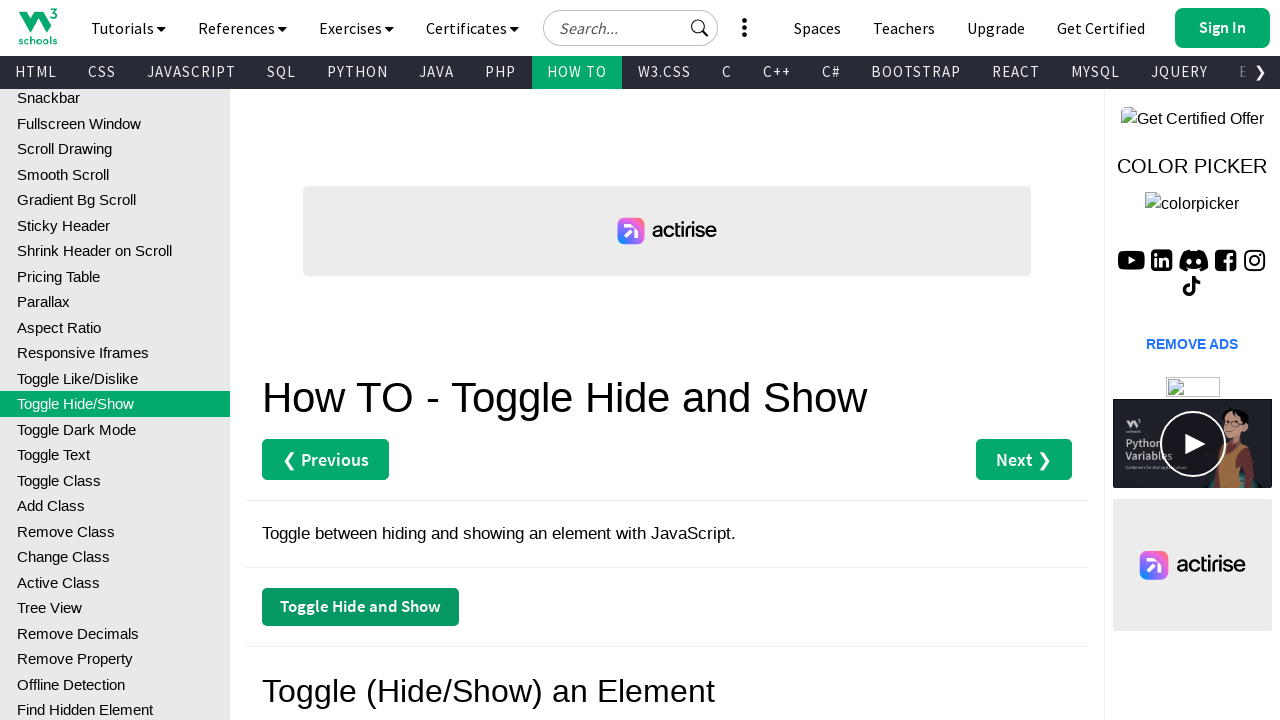